Tests checkbox functionality by finding all checkboxes on the page and selecting the last three checkboxes in the list.

Starting URL: https://testautomationpractice.blogspot.com/

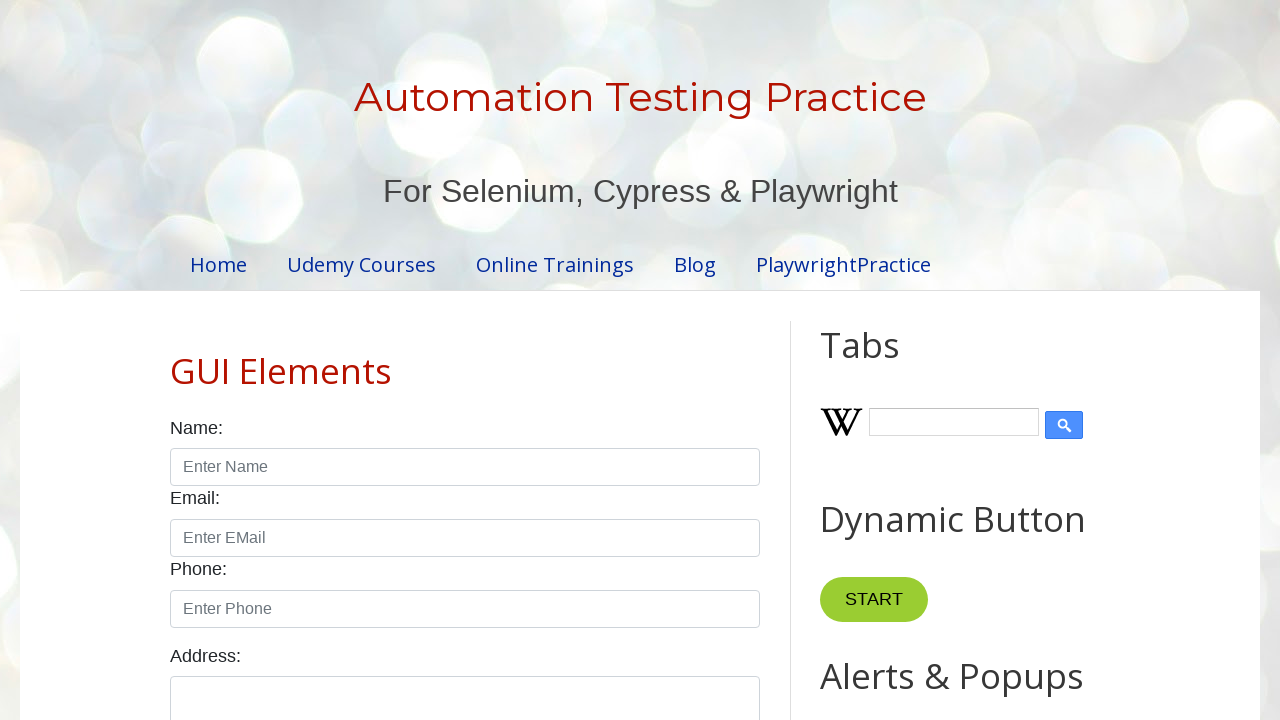

Waited for checkboxes to be present on the page
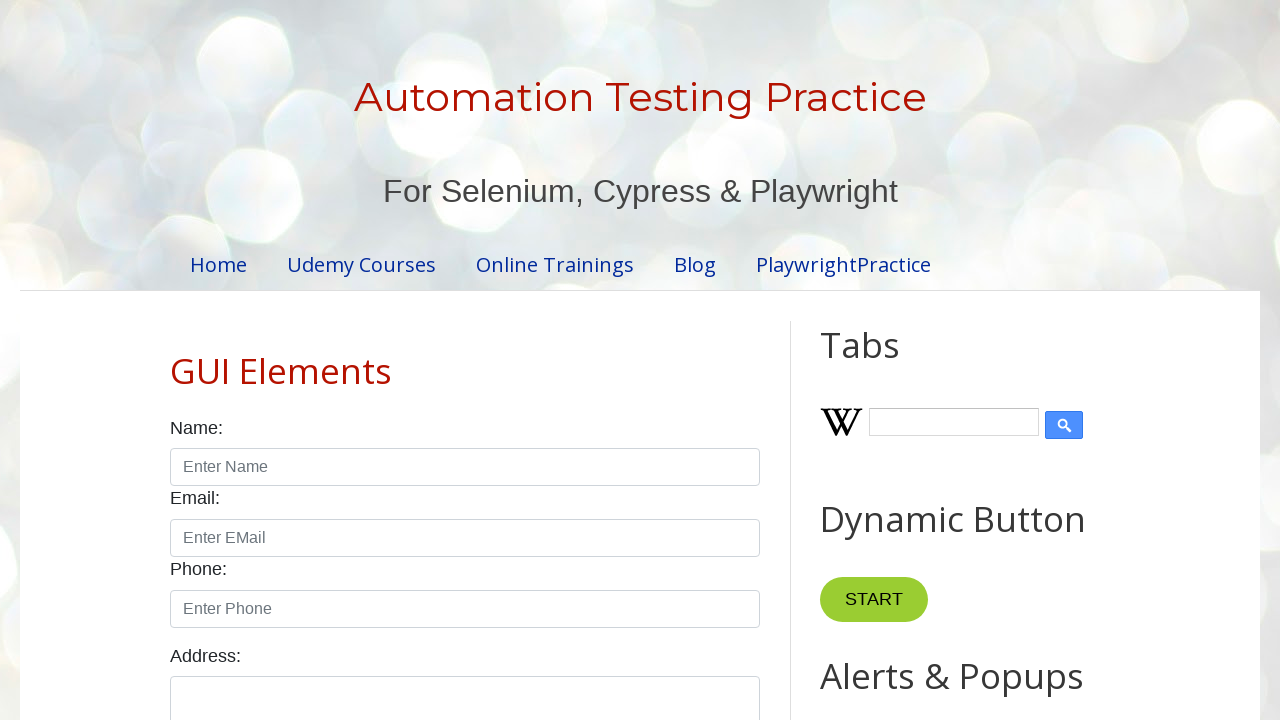

Located all checkboxes on the page
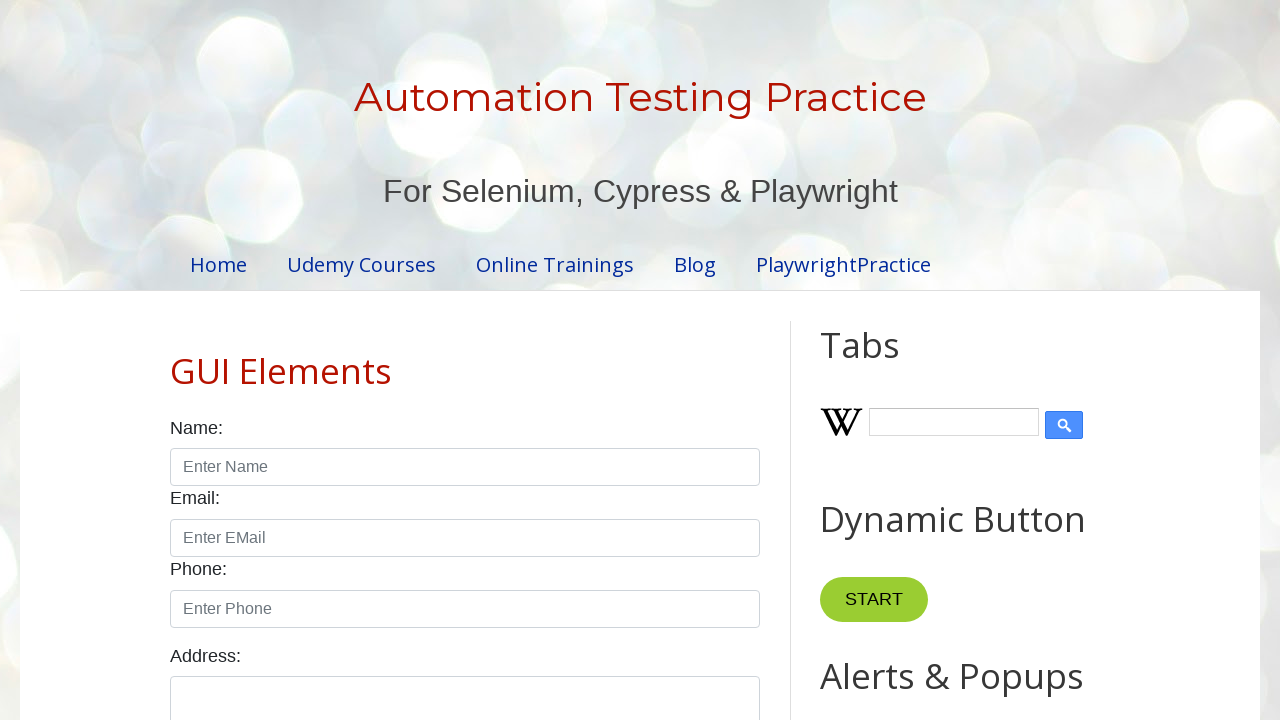

Found 7 checkboxes total
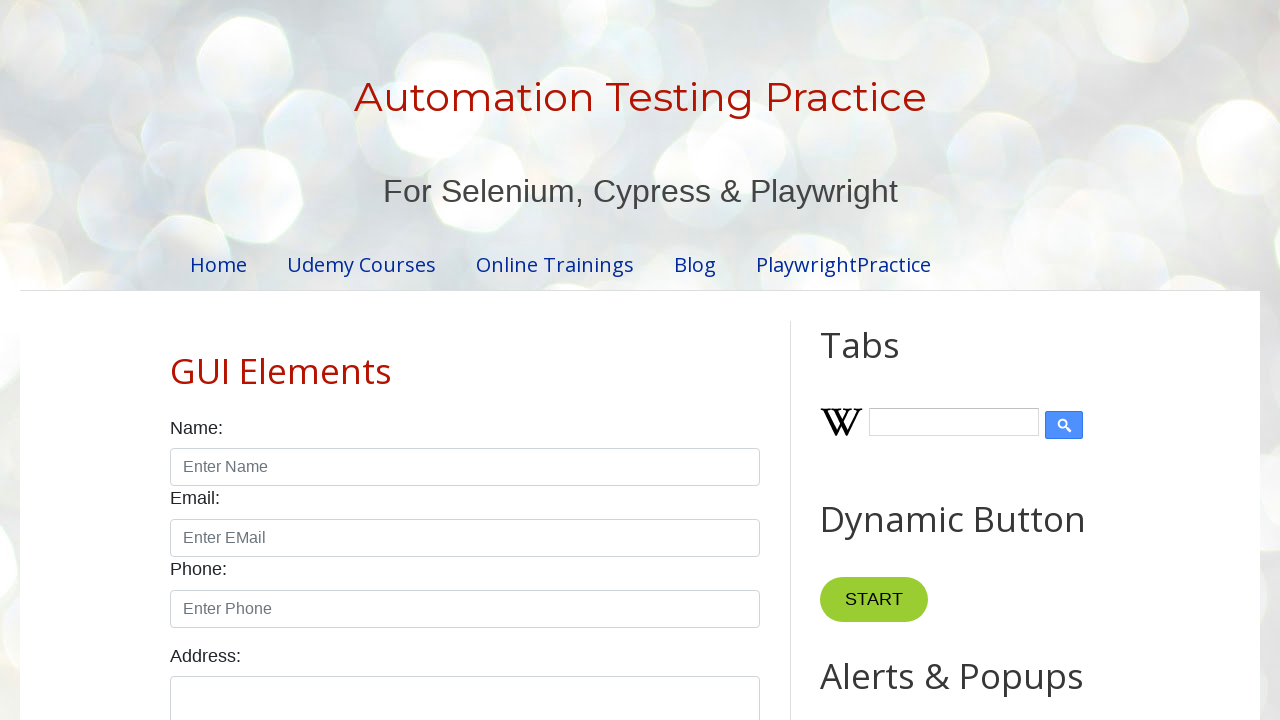

Selected checkbox at index 4 (one of the last three checkboxes) at (604, 360) on input.form-check-input[type='checkbox'] >> nth=4
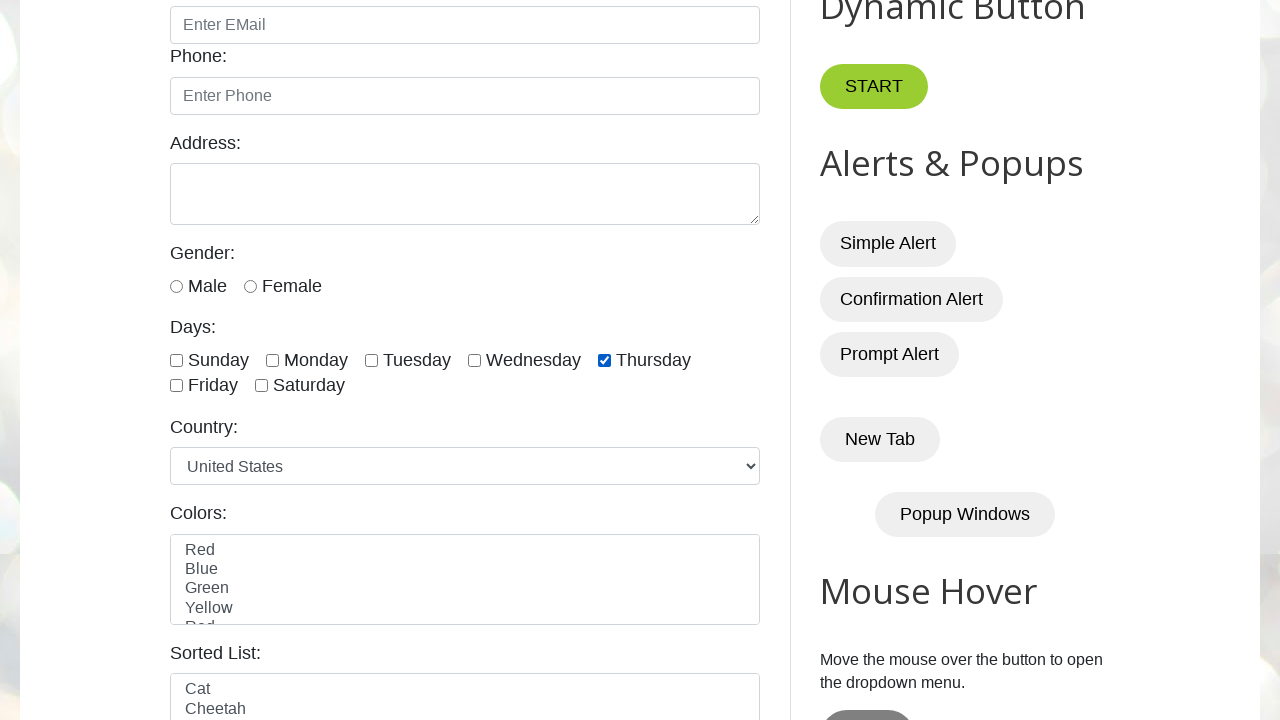

Selected checkbox at index 5 (one of the last three checkboxes) at (176, 386) on input.form-check-input[type='checkbox'] >> nth=5
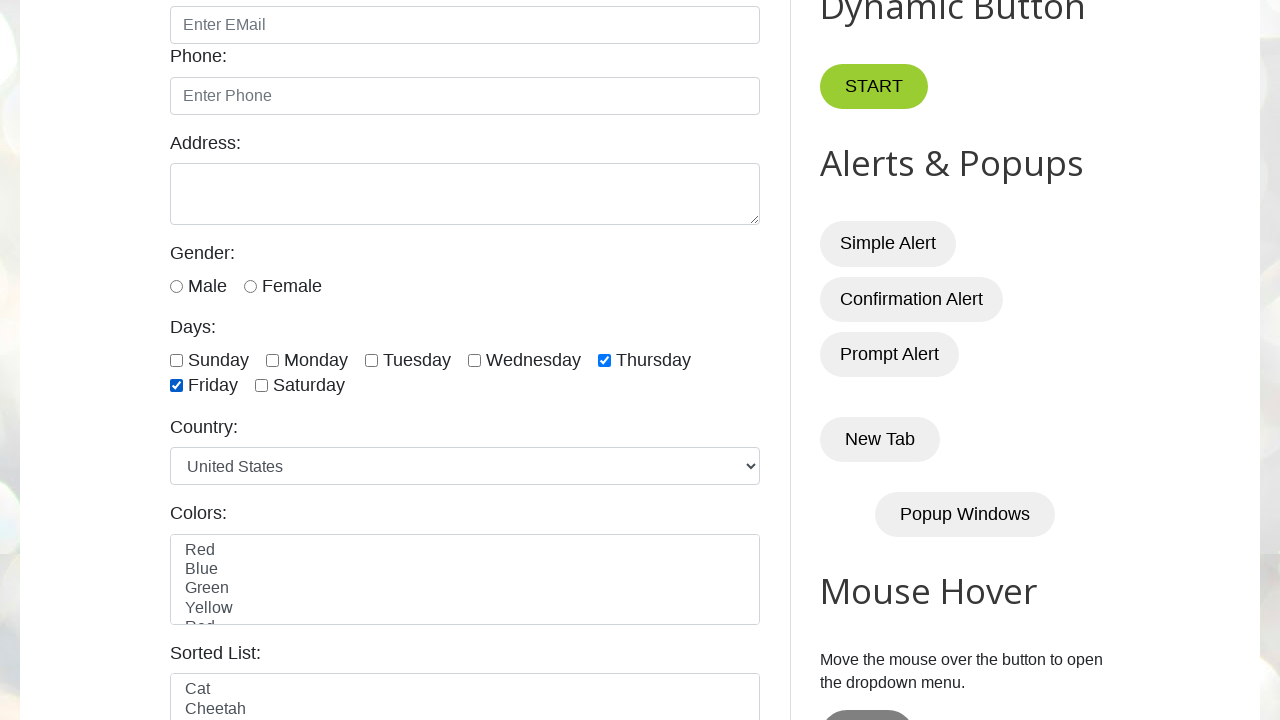

Selected checkbox at index 6 (one of the last three checkboxes) at (262, 386) on input.form-check-input[type='checkbox'] >> nth=6
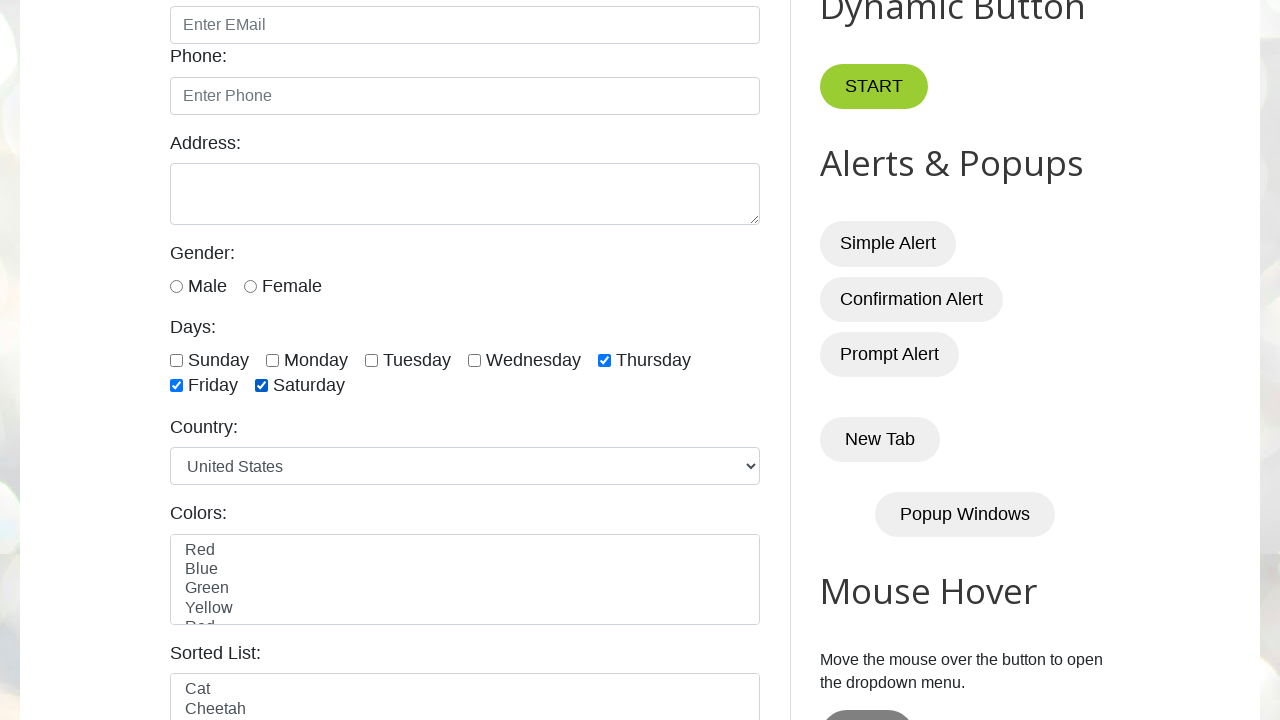

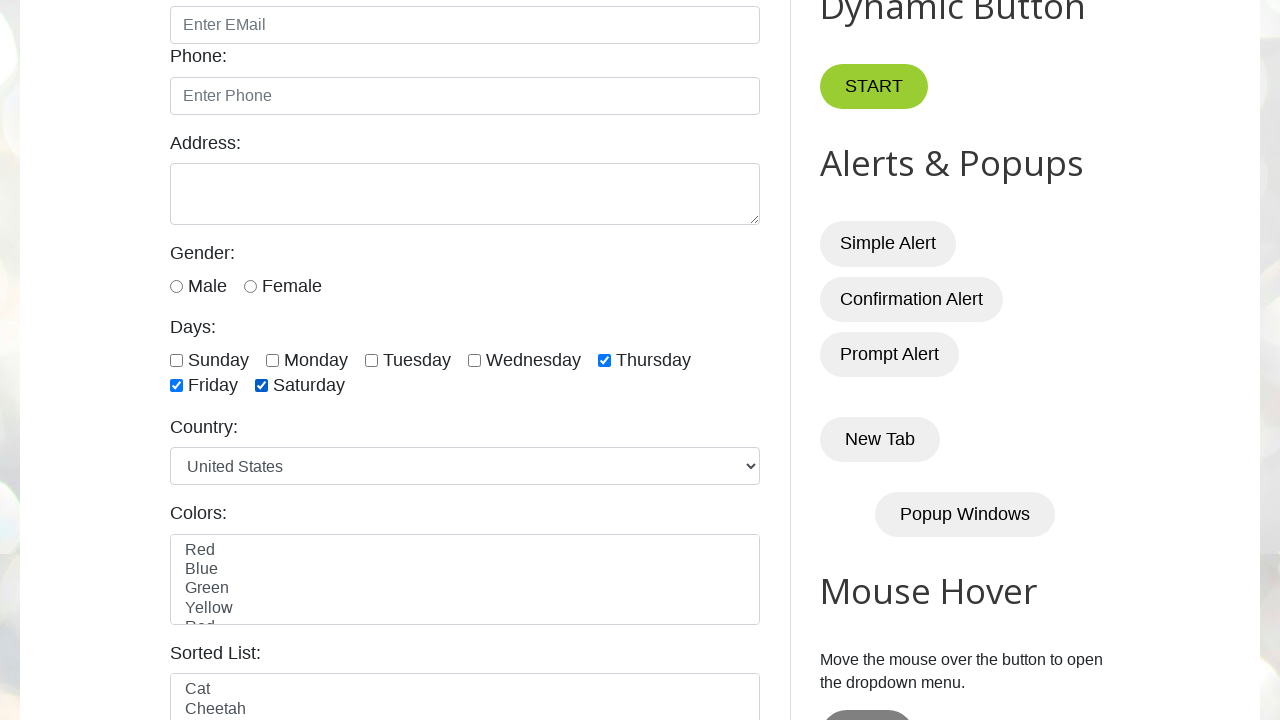